Navigates to the Test Otomasyonu homepage and verifies that the URL contains "testotomasyonu" to confirm successful navigation.

Starting URL: https://www.testotomasyonu.com

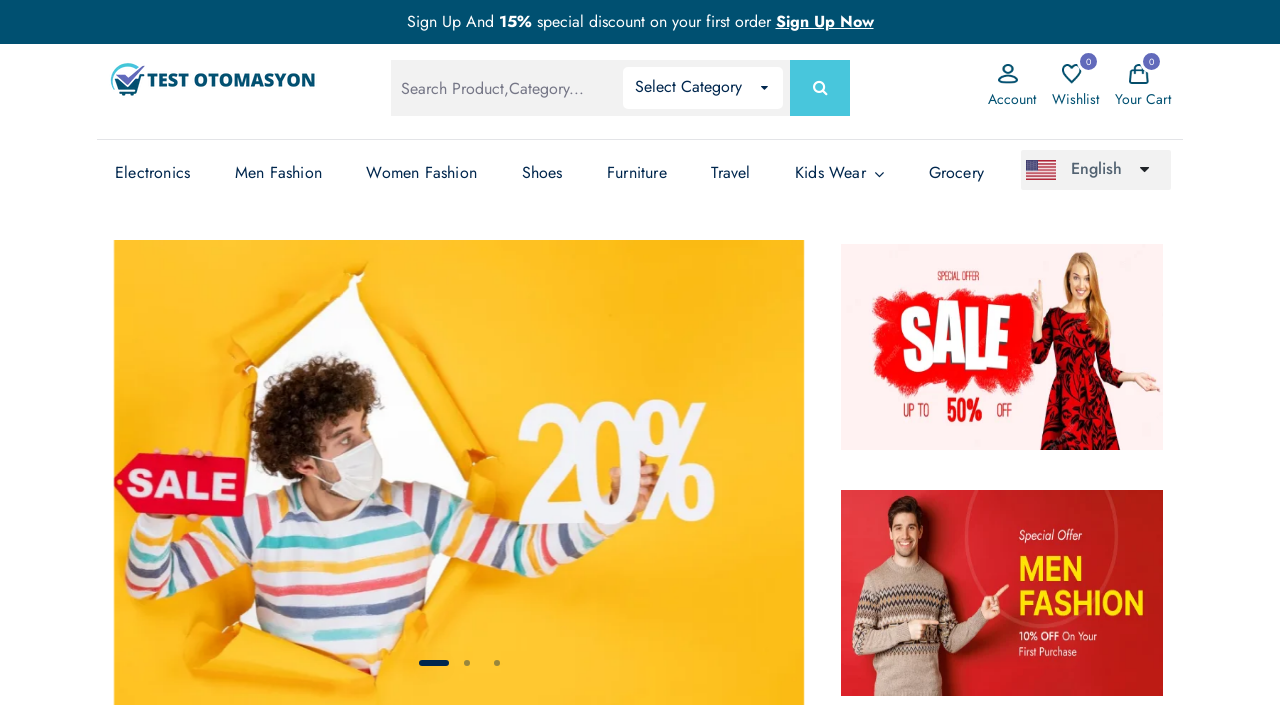

Waited for page to reach domcontentloaded state
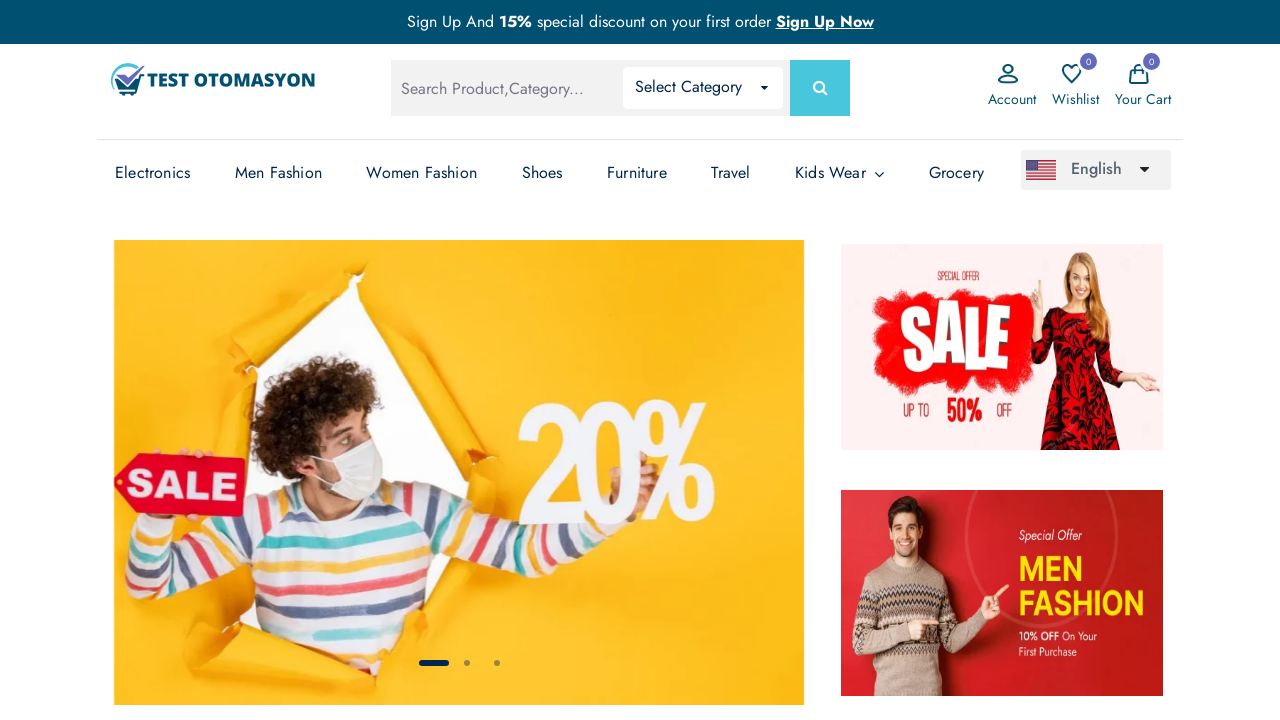

Verified URL contains 'testotomasyonu' - navigation successful
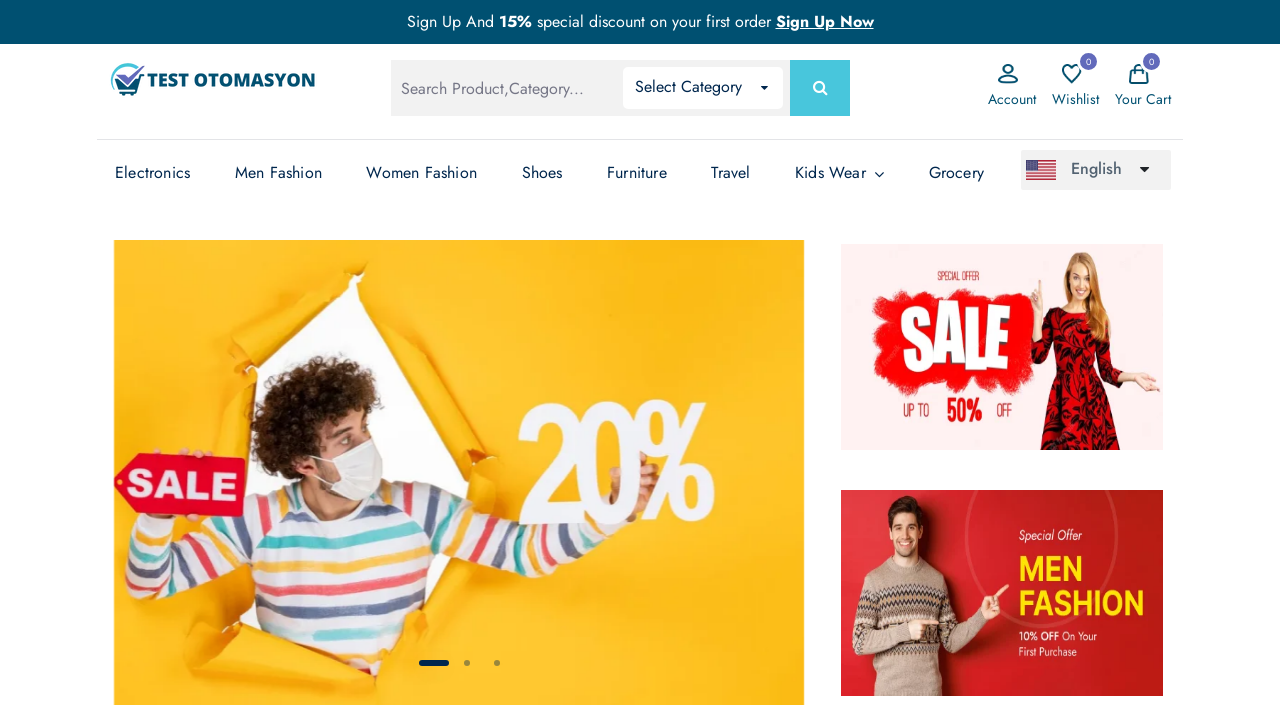

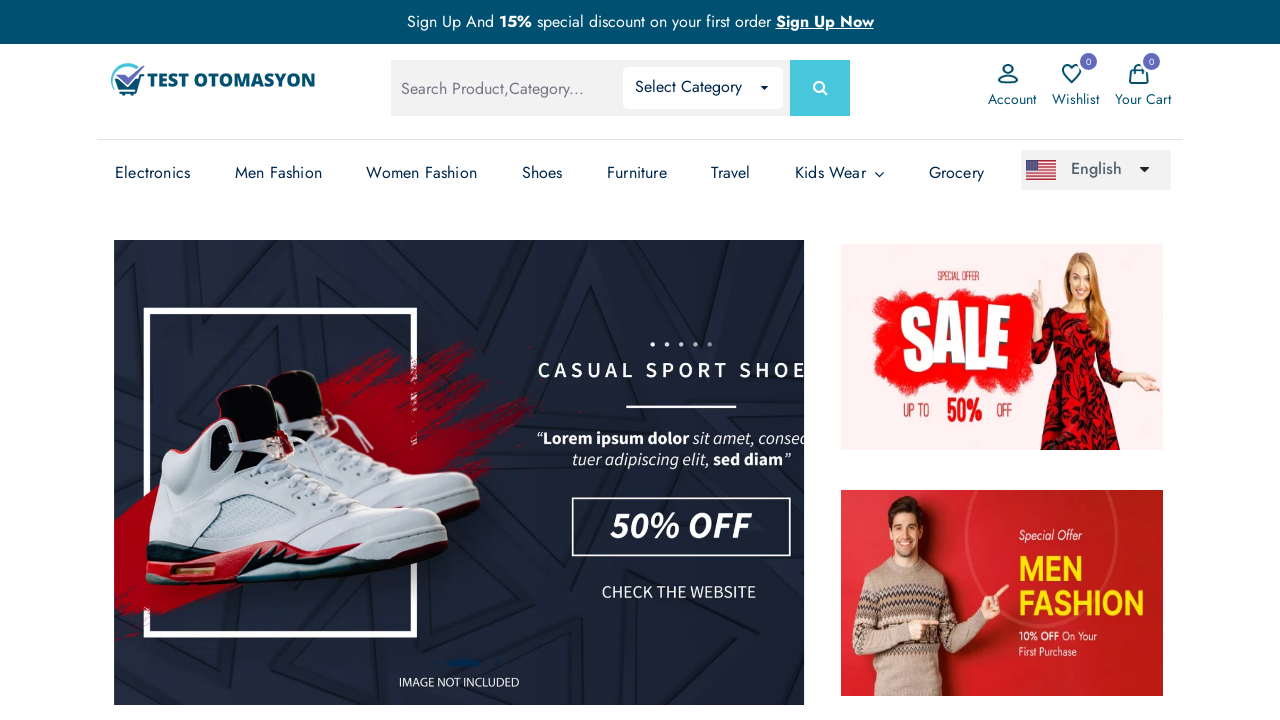